Tests radio button functionality on DemoQA by clicking the "Yes" radio button and verifying interaction works.

Starting URL: https://demoqa.com/radio-button

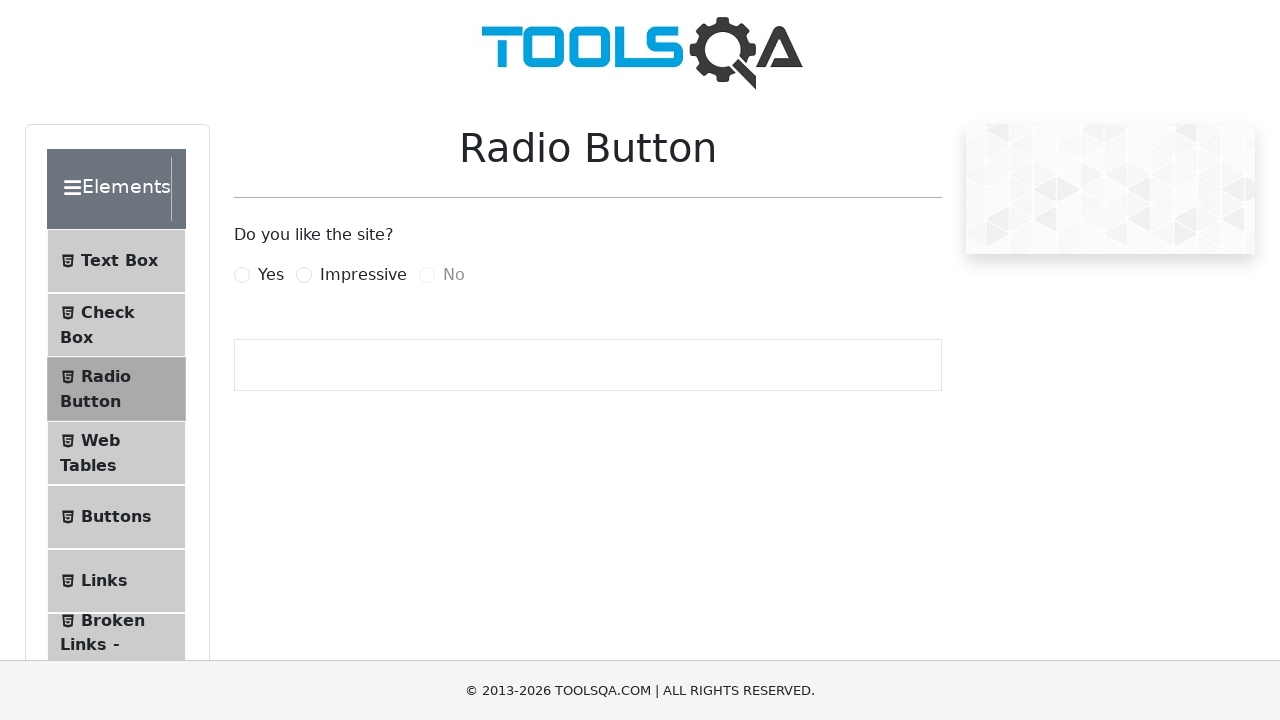

Waited for Yes radio button to be visible
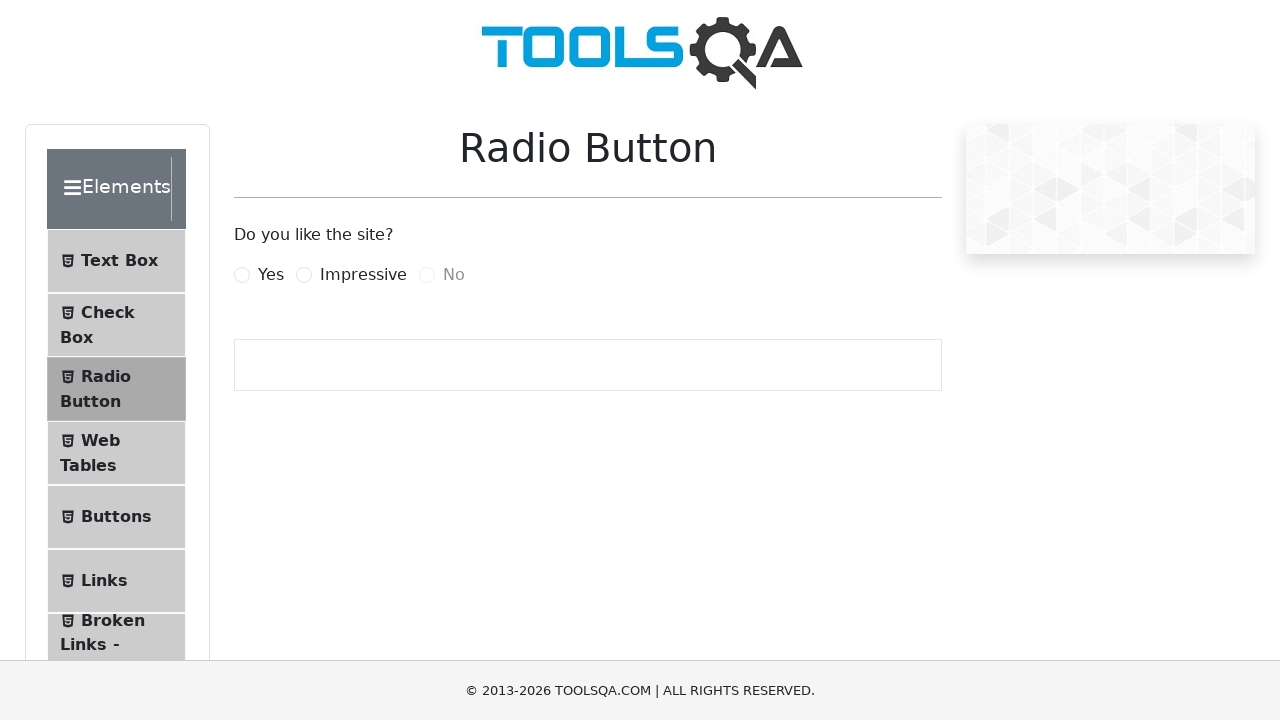

Located Yes radio button element
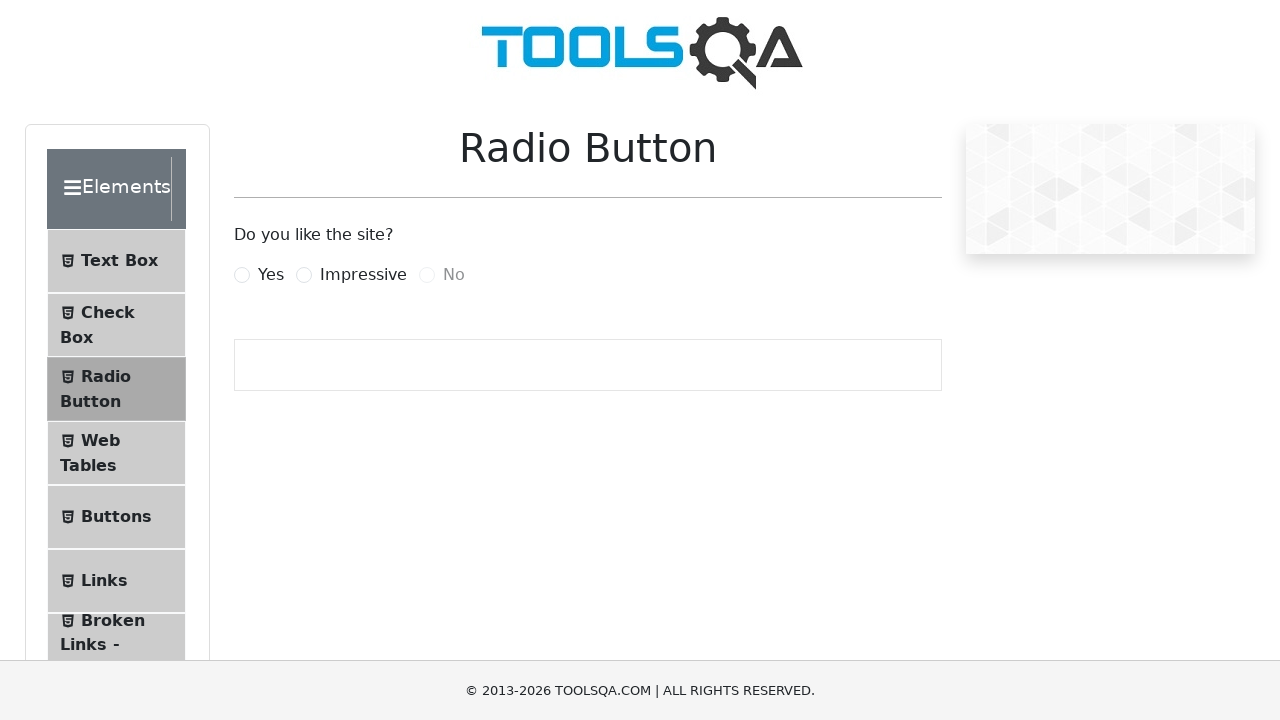

Clicked the Yes radio button label at (271, 275) on xpath=//label[.='Yes']
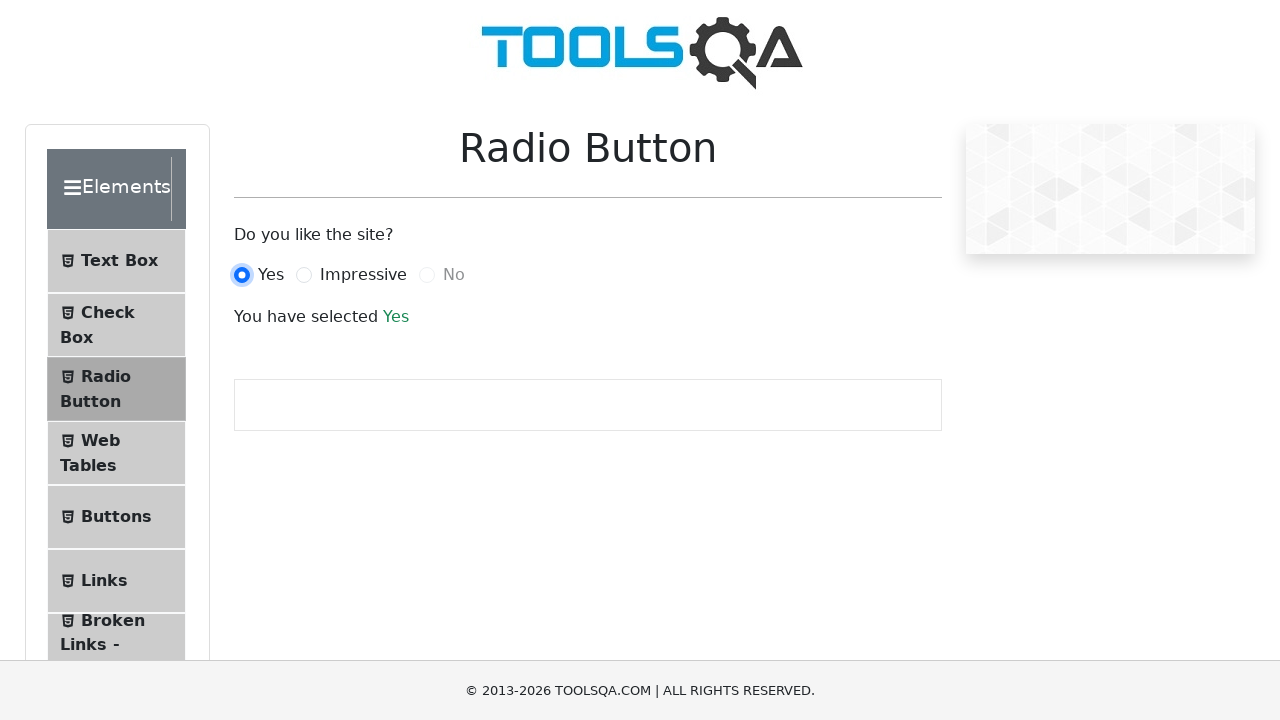

Verified radio button selection with success message
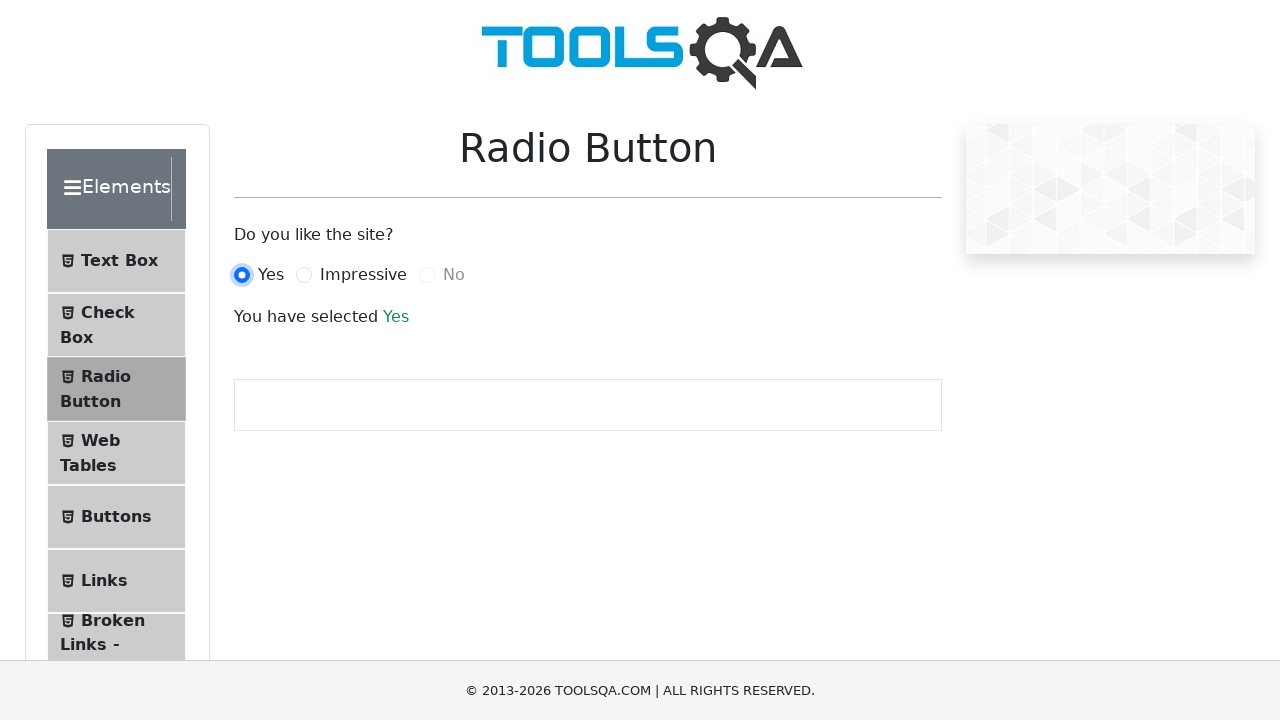

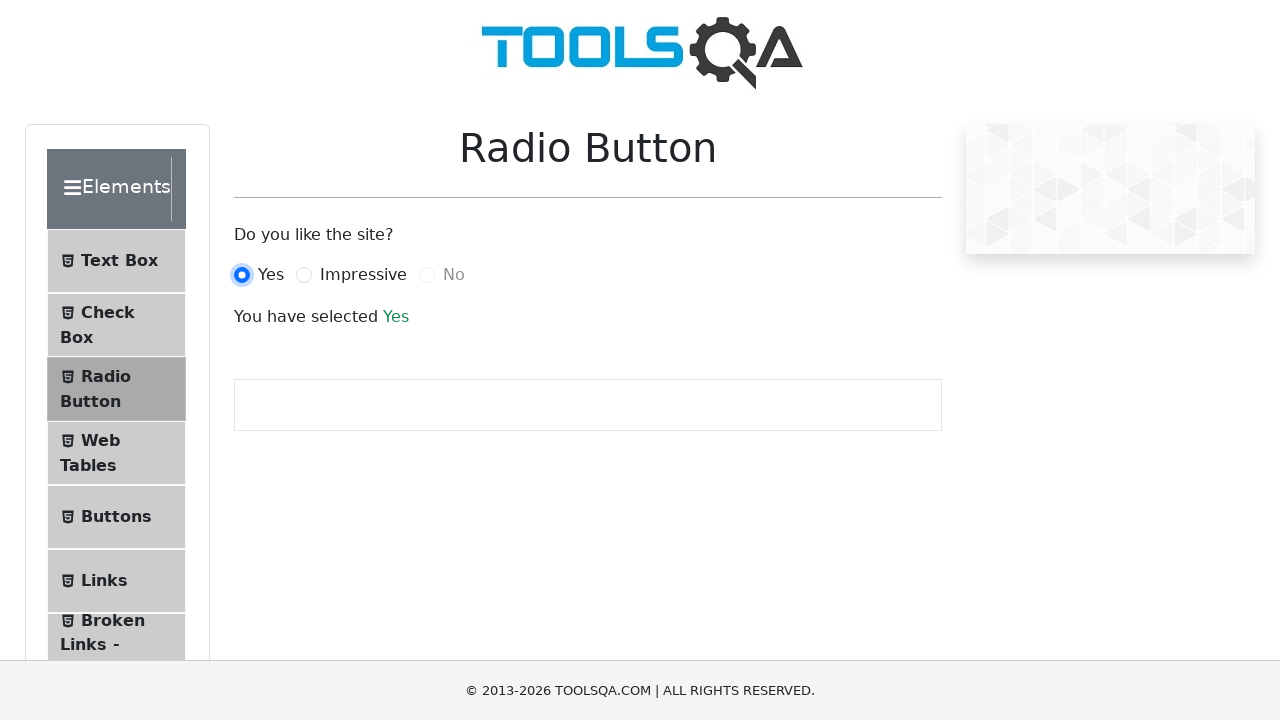